Waits for price to reach $100, then solves a math problem by calculating a formula based on a displayed value and submitting the answer

Starting URL: http://suninjuly.github.io/explicit_wait2.html

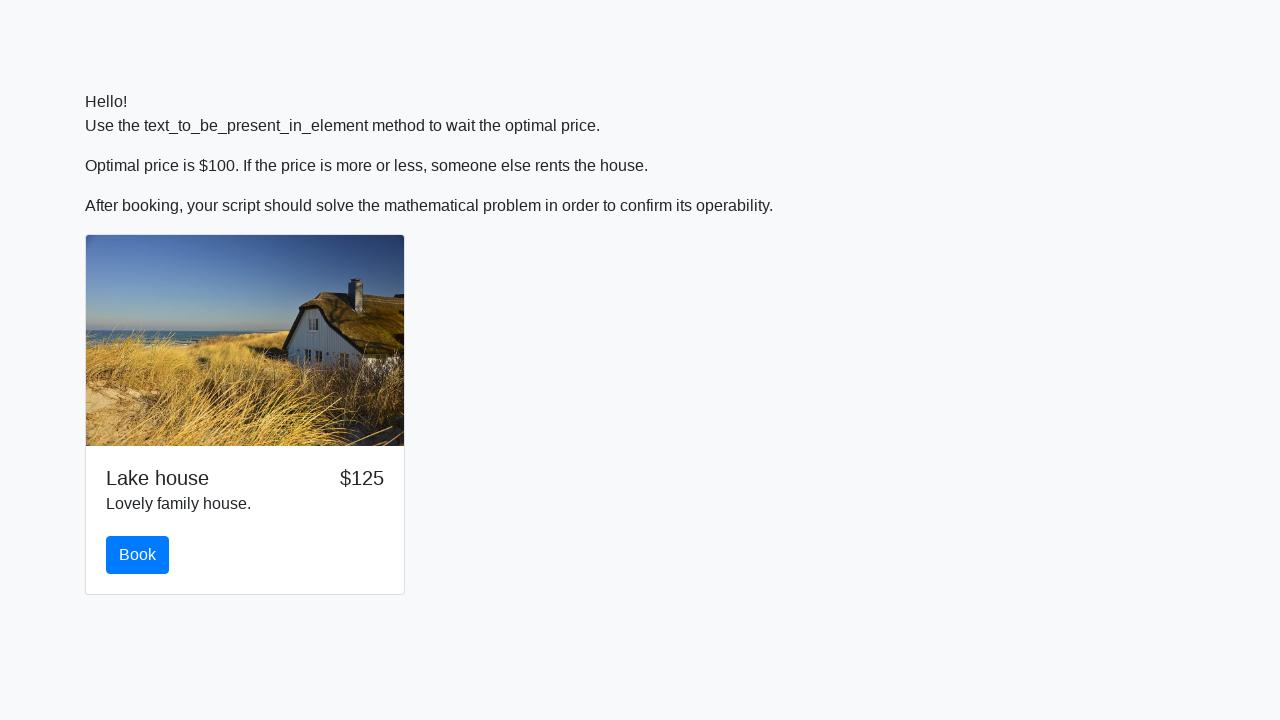

Waited for price to reach $100
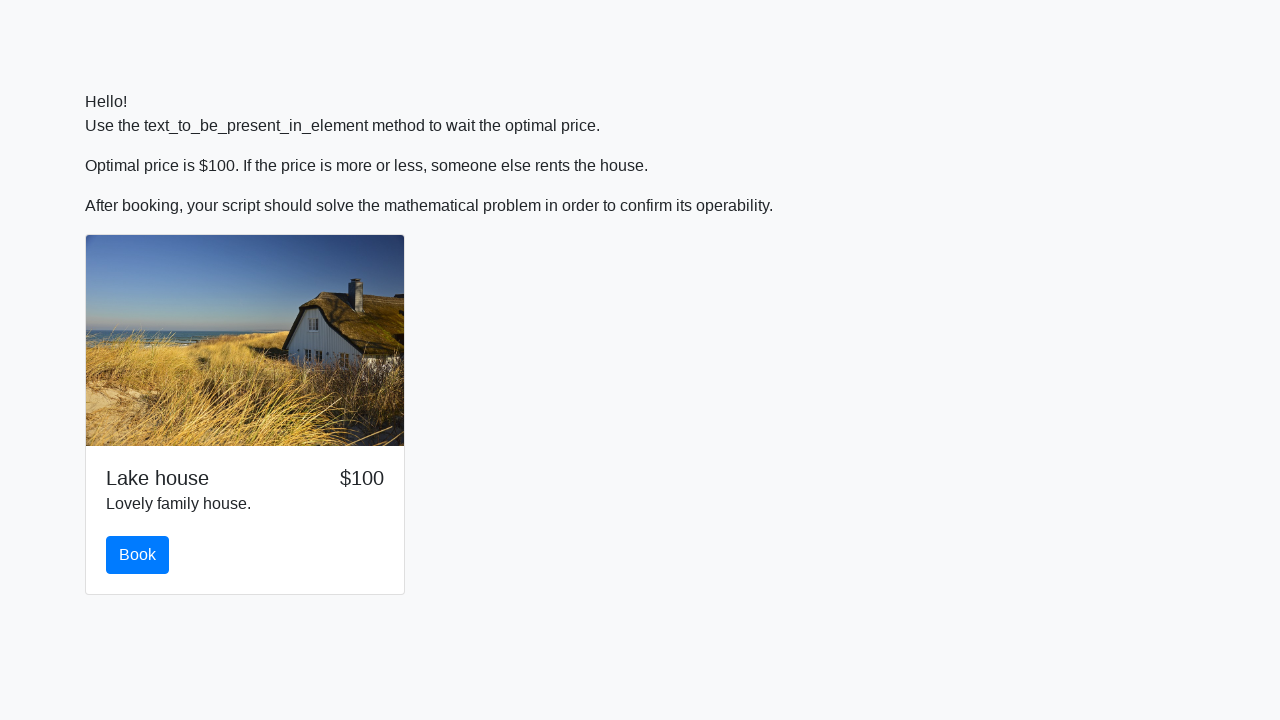

Clicked the book button at (138, 555) on #book
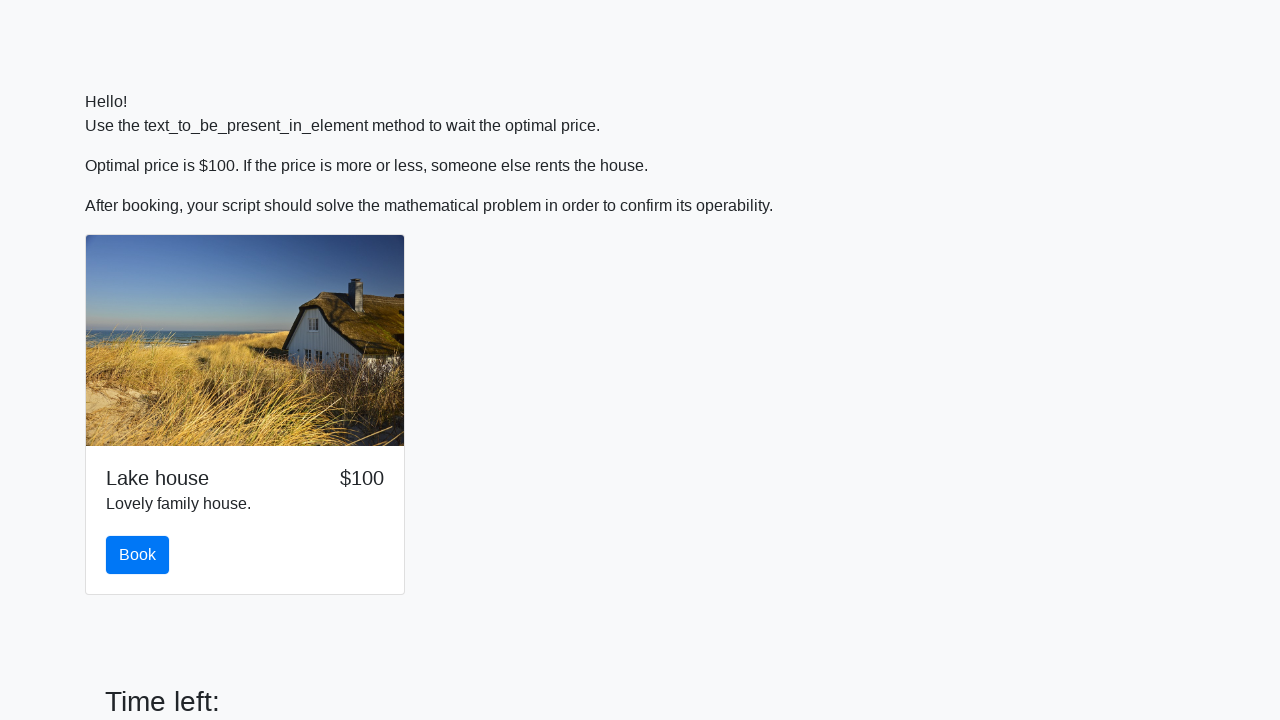

Retrieved input value: 727
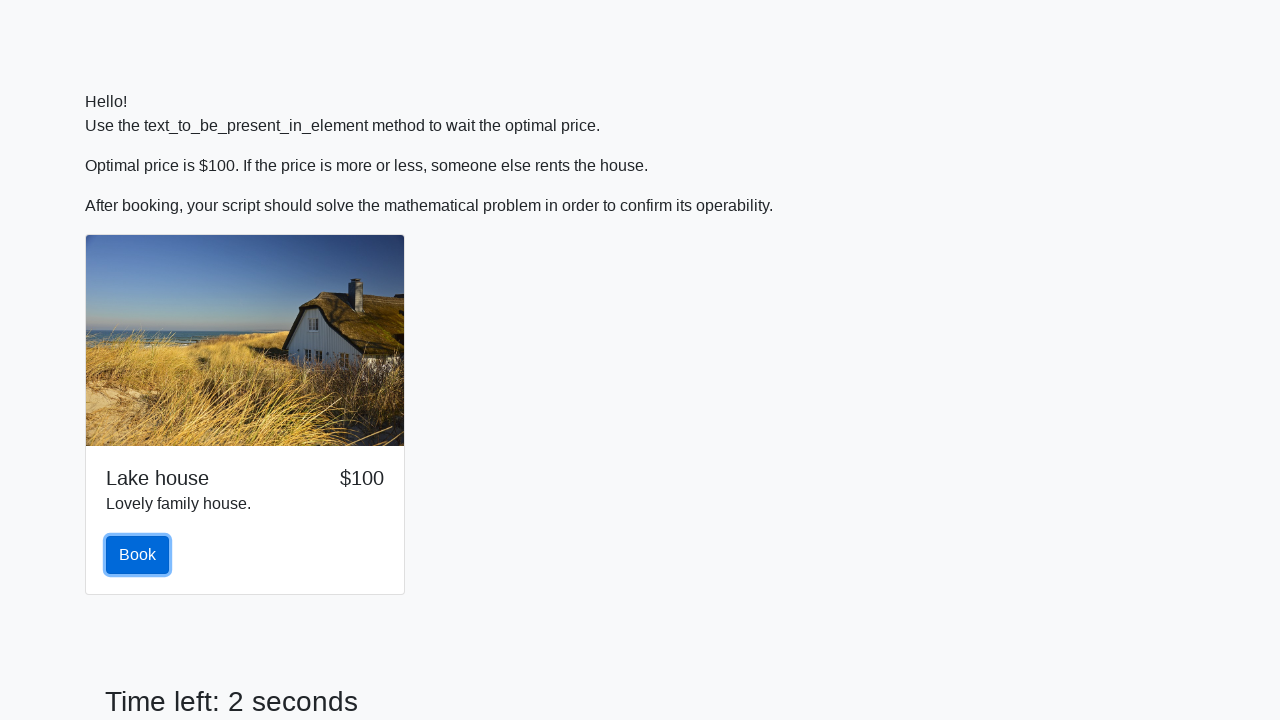

Calculated answer using formula: 2.4455565708164153
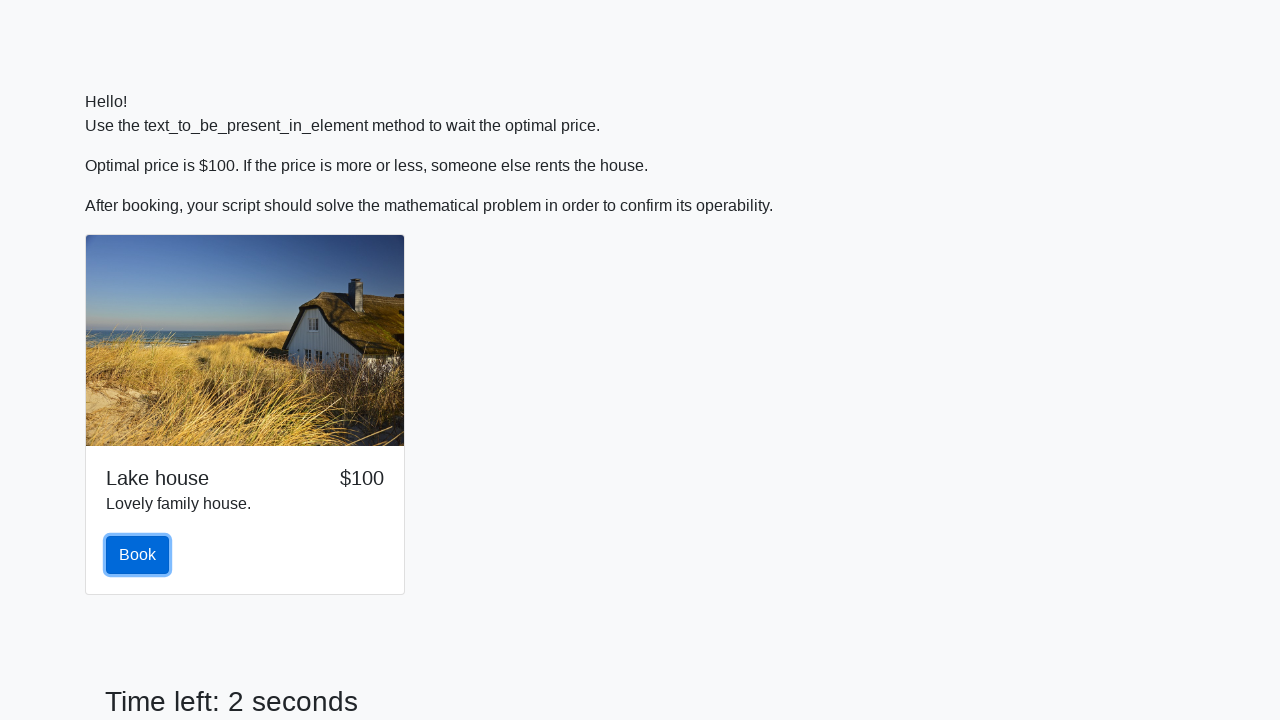

Filled answer field with value: 2.4455565708164153 on #answer
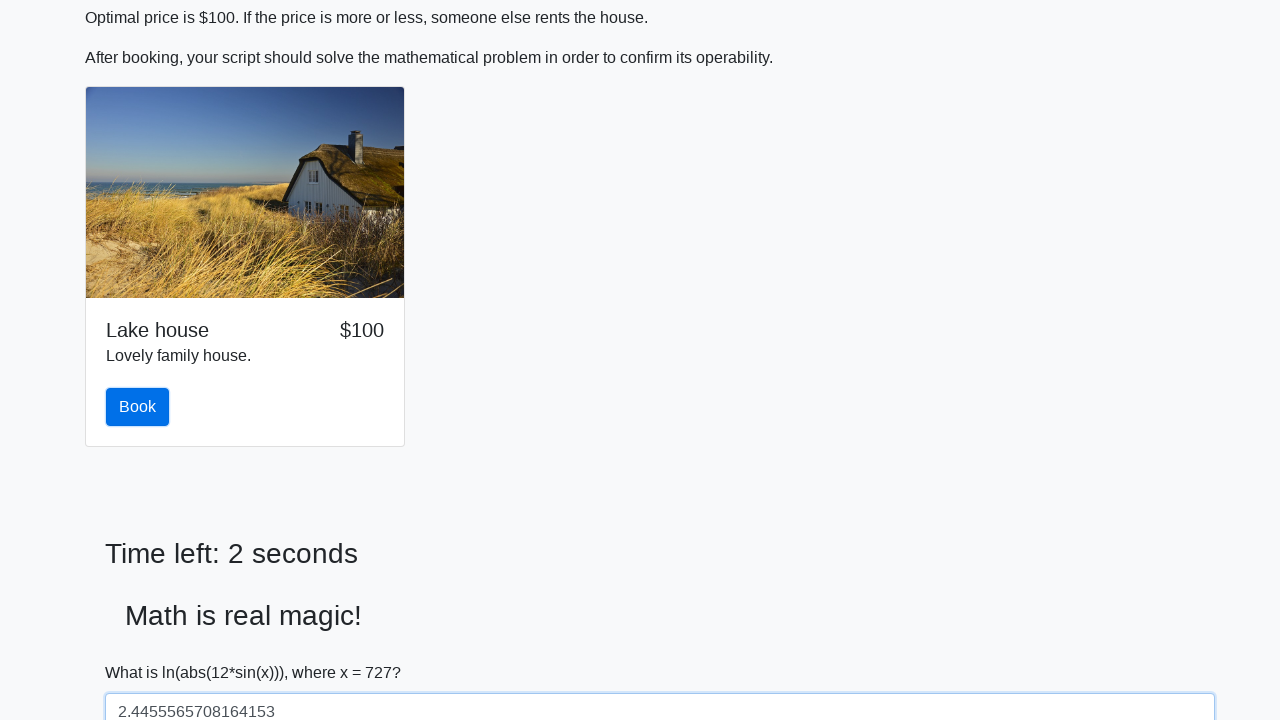

Clicked solve button to submit answer at (143, 651) on #solve
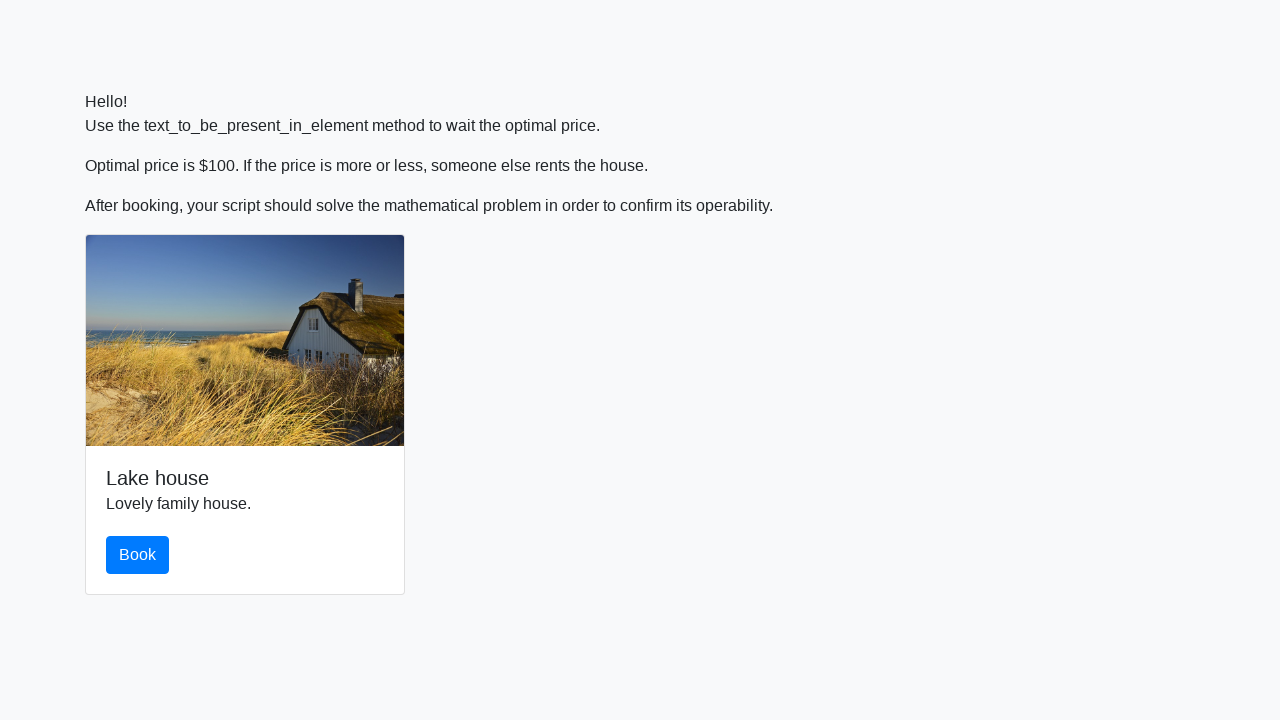

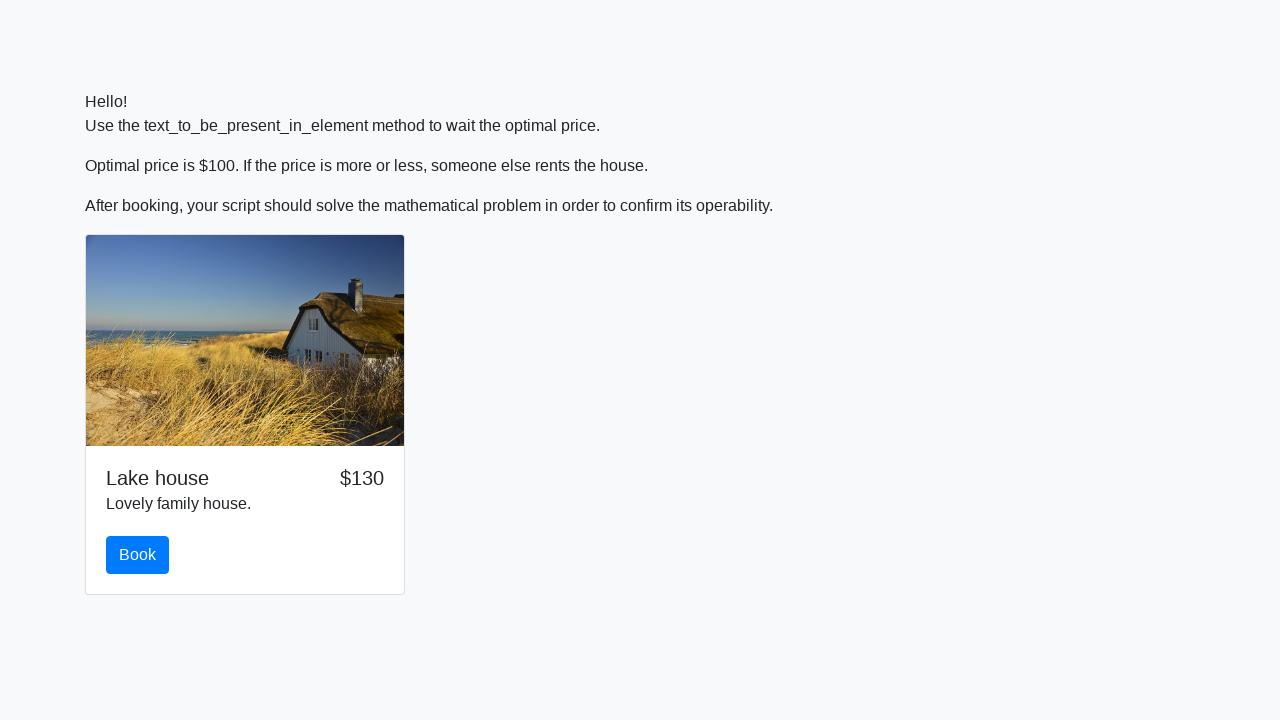